Navigates to a sweet shop website, finds the "Bon Bons" product from the list of sweets, and clicks its add-to-cart button.

Starting URL: https://sweetshop.netlify.app/

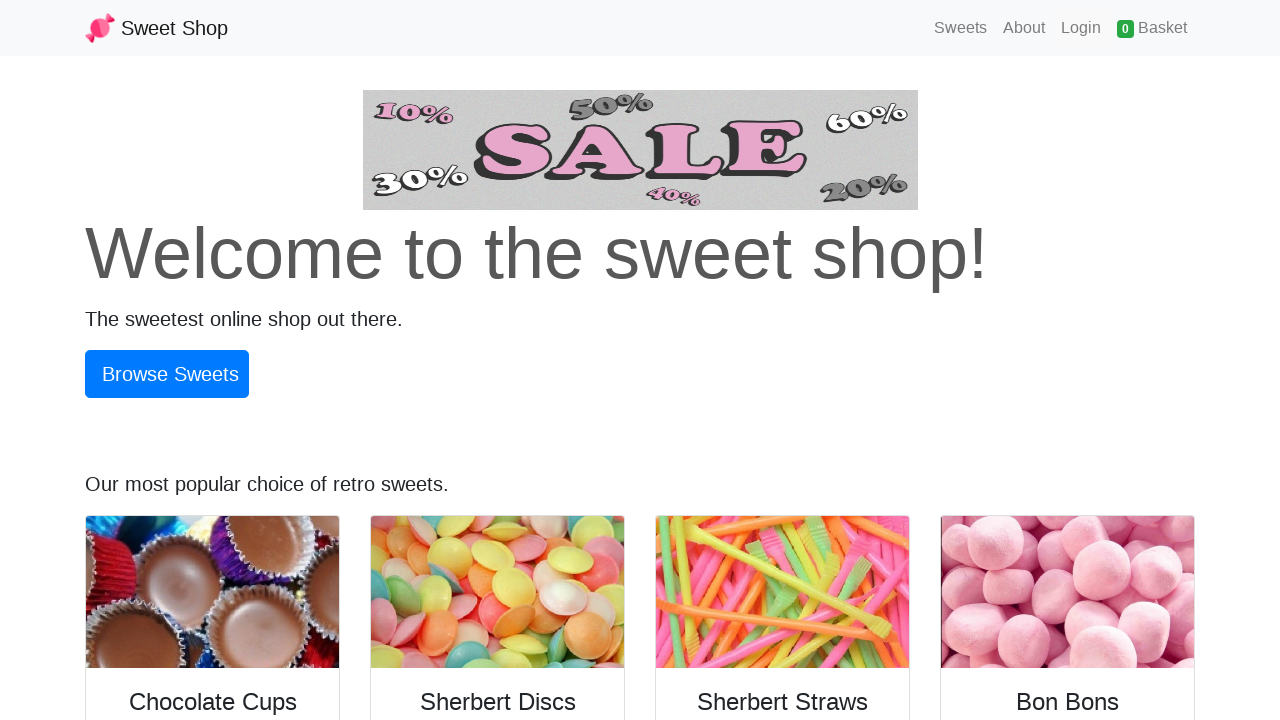

Waited for sweet product titles to load on the page
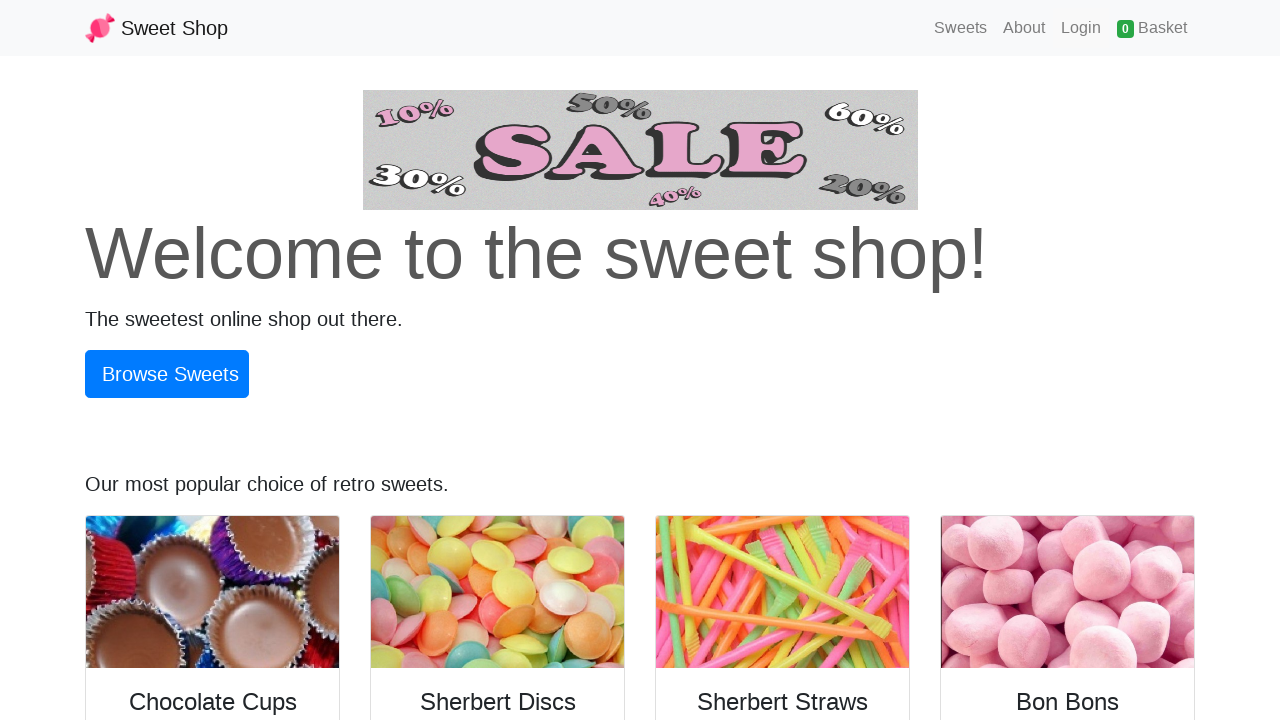

Located all sweet product titles
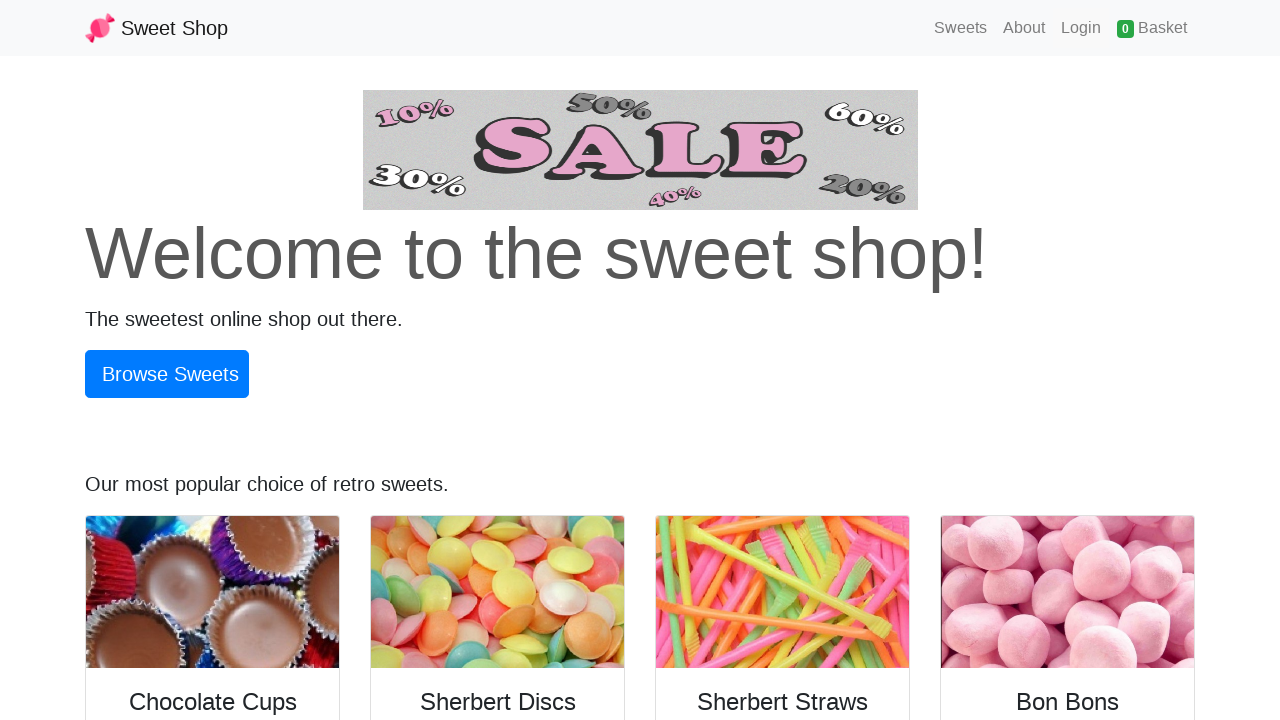

Located the Bon Bons product card
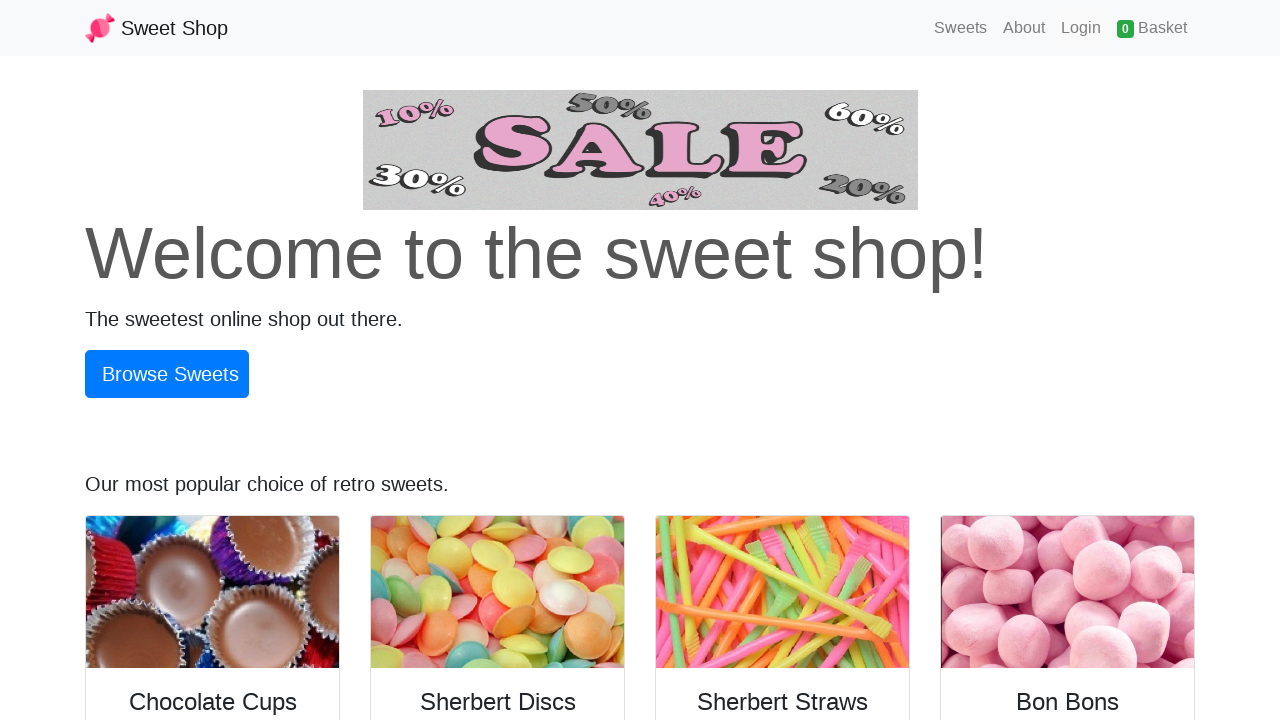

Clicked the add-to-cart button for Bon Bons product at (1068, 544) on .card >> internal:has-text="Bon Bons"i >> a.btn.btn-success.addItem
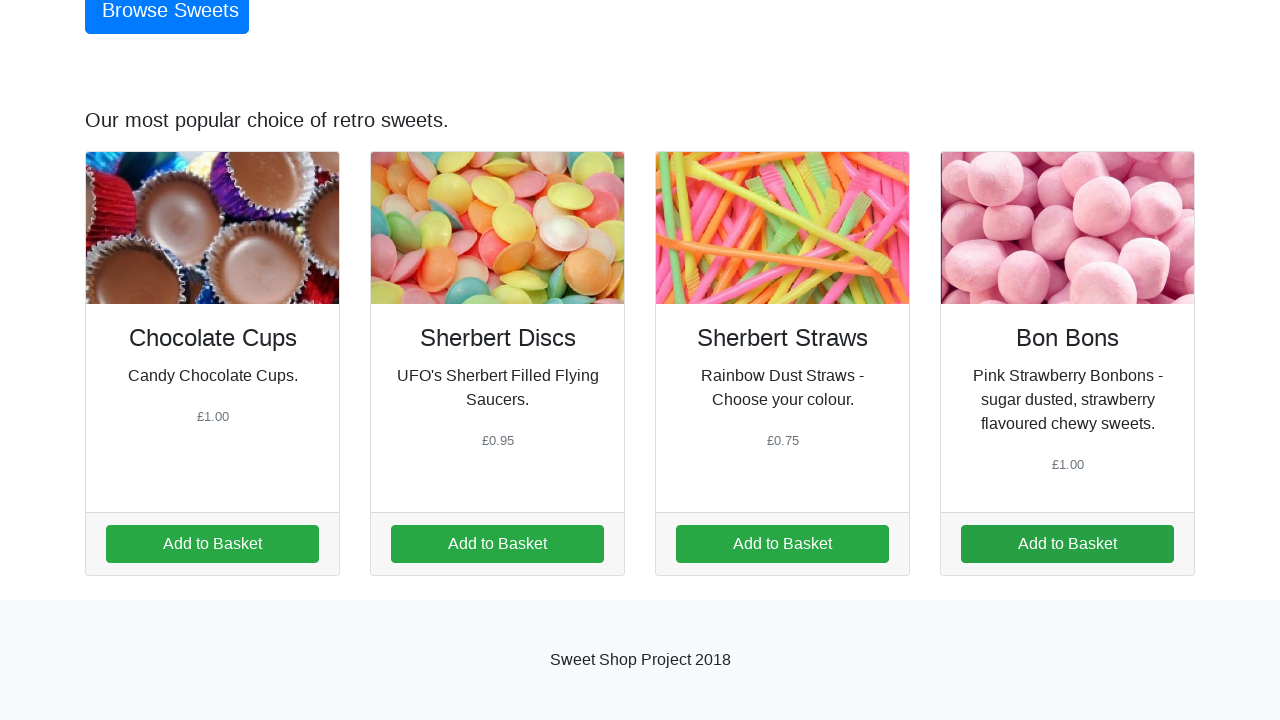

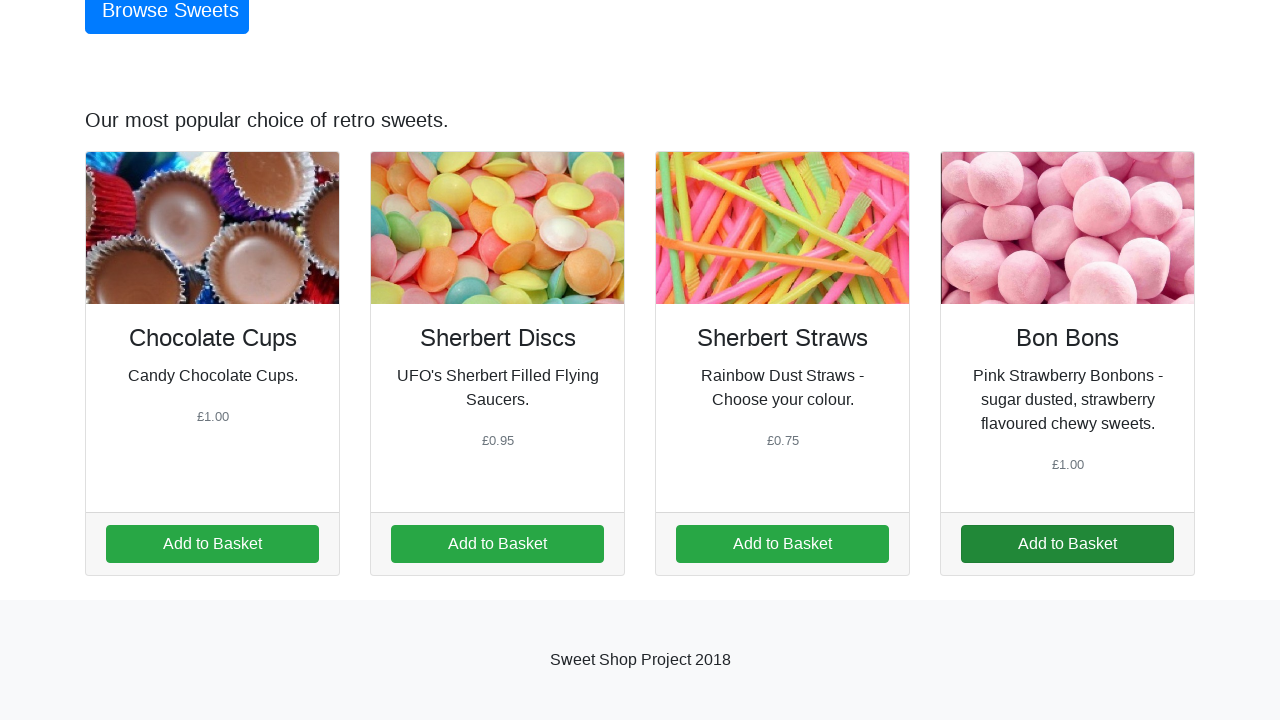